Tests mobile responsiveness by setting a mobile viewport and verifying the login form elements remain visible

Starting URL: https://f90f98d5.khoaugment.pages.dev

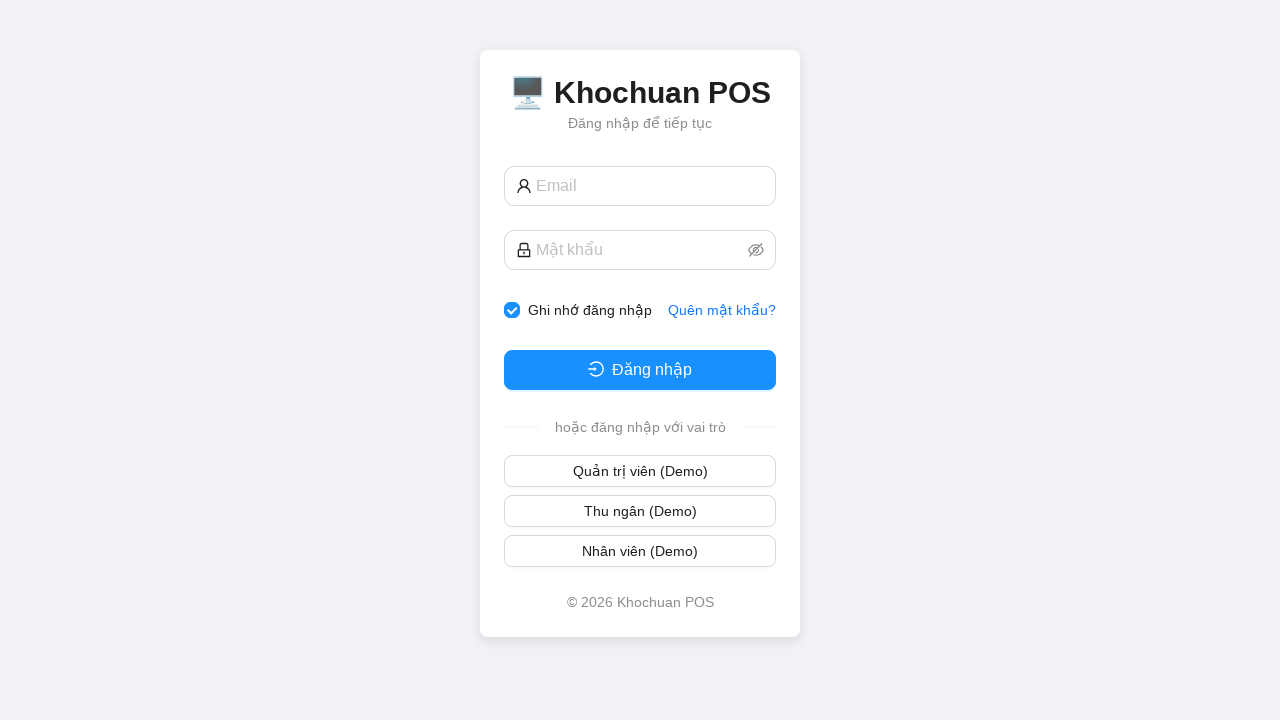

Set mobile viewport to 375x667 pixels
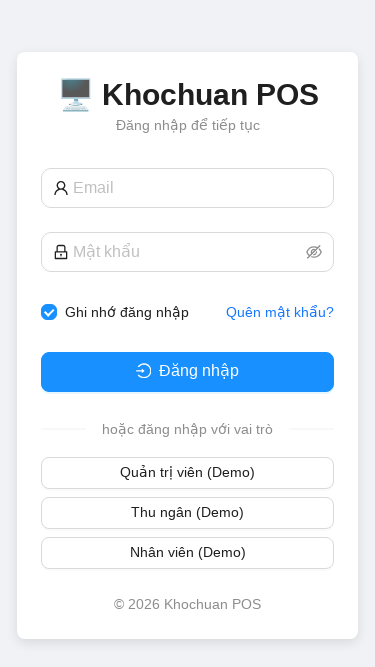

Reloaded page with mobile viewport
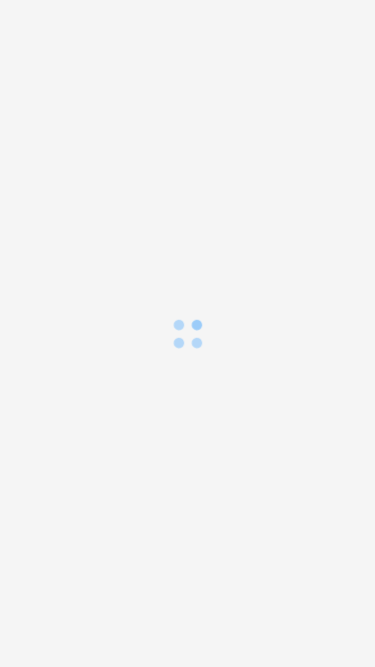

Page fully loaded and network idle
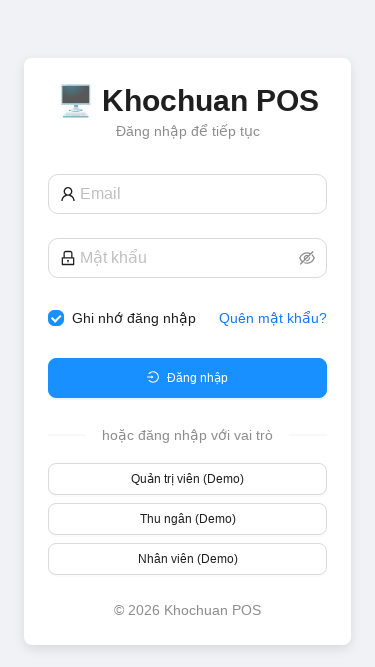

Email input field is visible on mobile
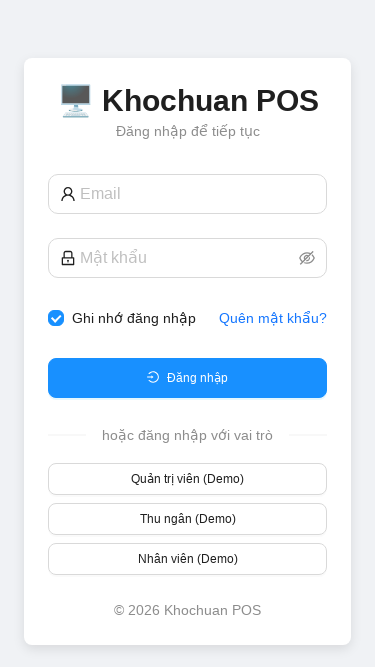

Password input field is visible on mobile
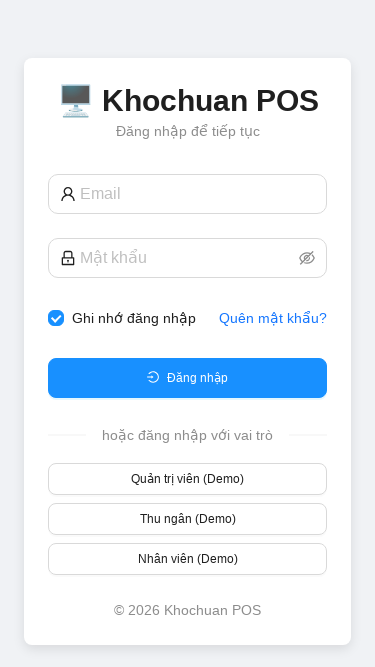

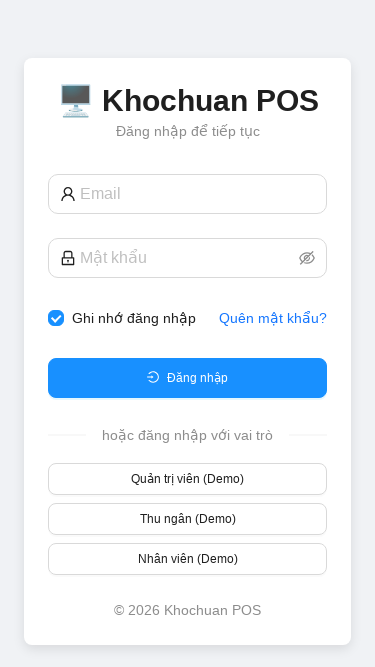